Tests alert handling by triggering alerts and confirming/dismissing them

Starting URL: https://rahulshettyacademy.com/AutomationPractice/

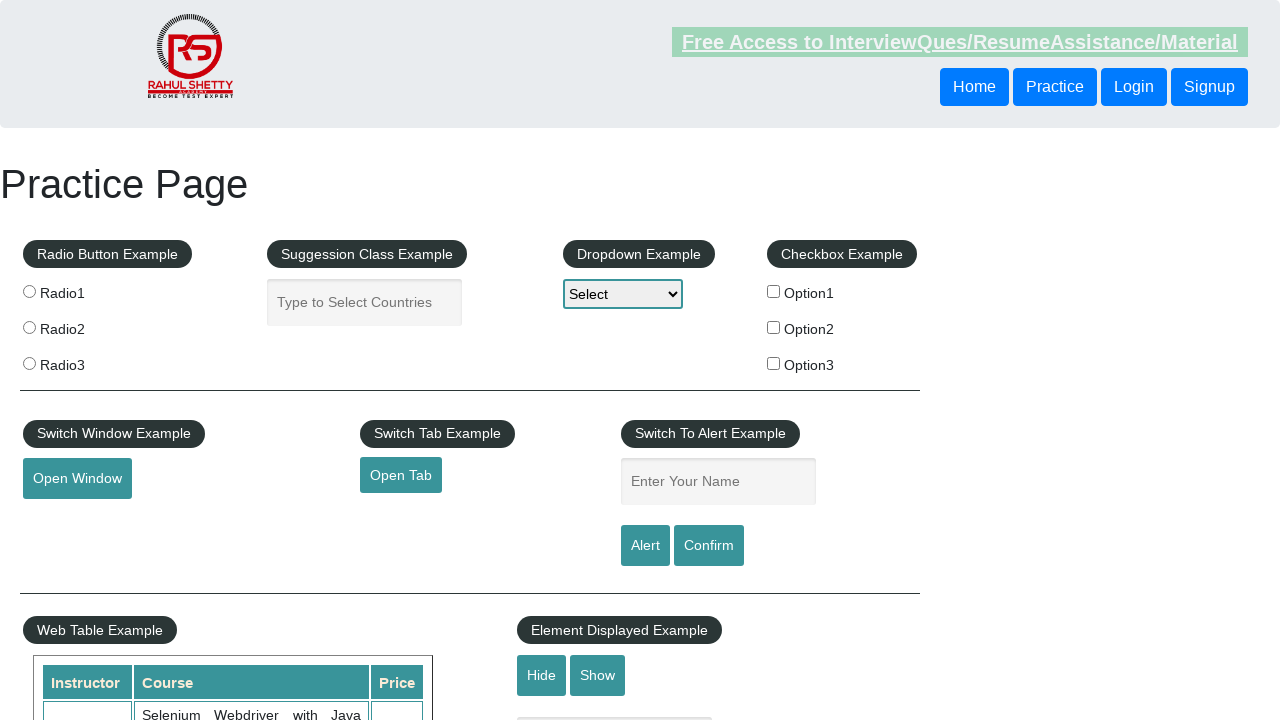

Filled name field with 'Nikhil' on #name
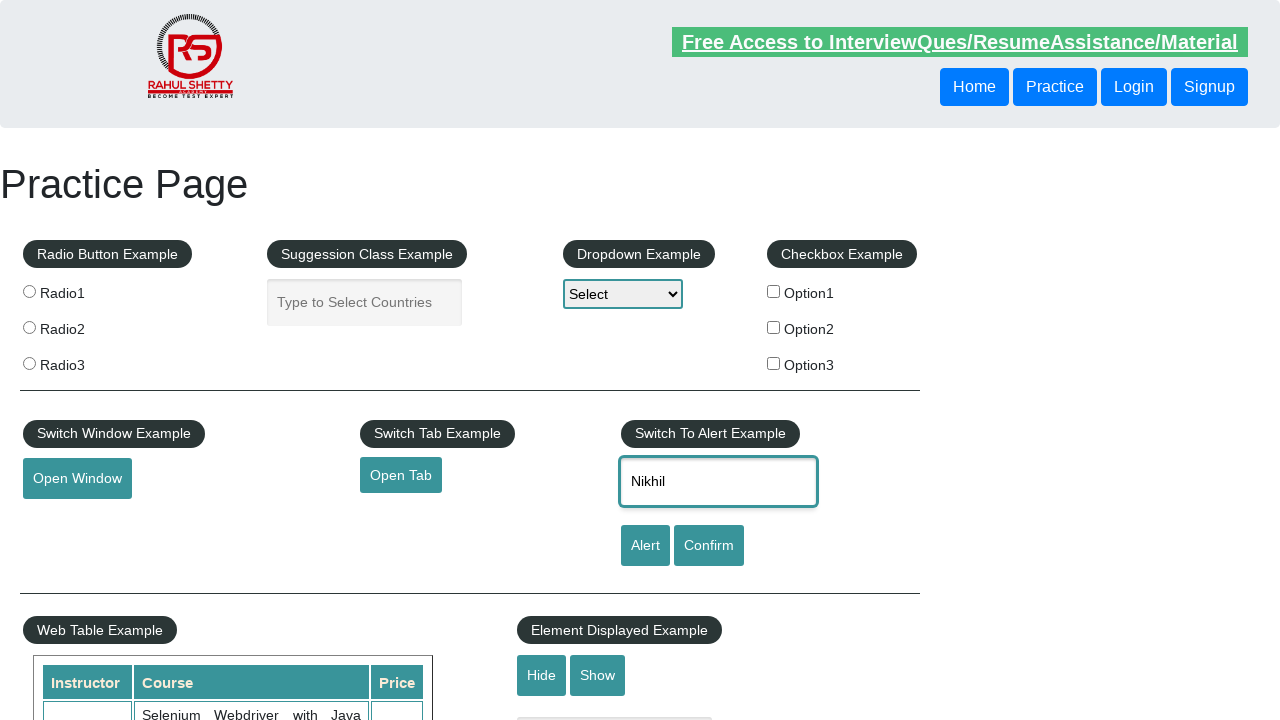

Clicked alert button to trigger alert dialog at (645, 546) on #alertbtn
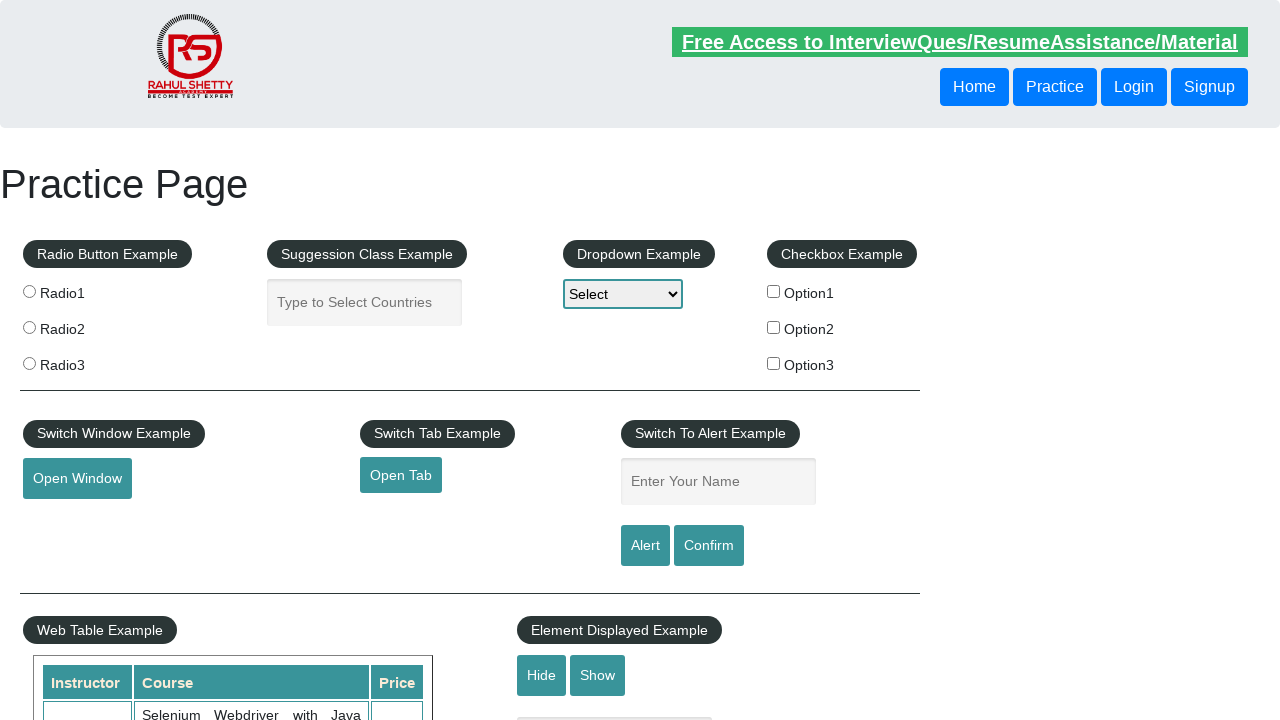

Alert dialog accepted
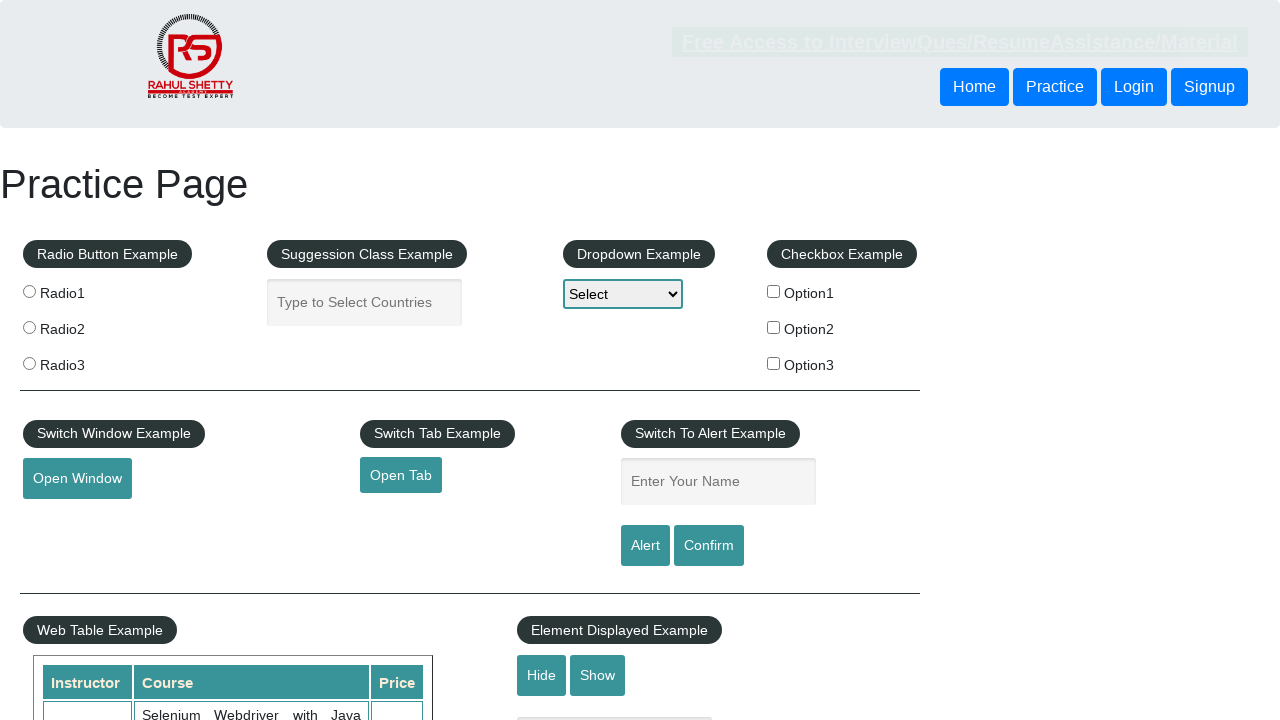

Clicked confirm button to trigger confirm dialog at (709, 546) on #confirmbtn
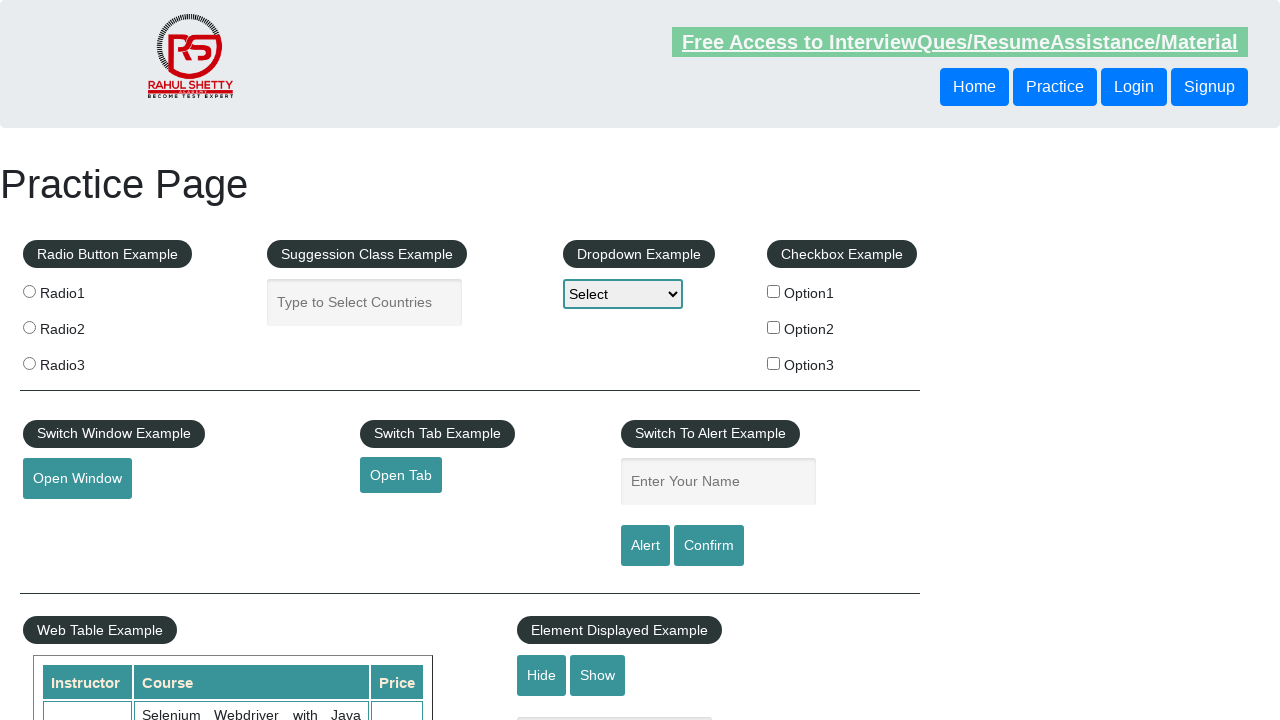

Confirm dialog dismissed
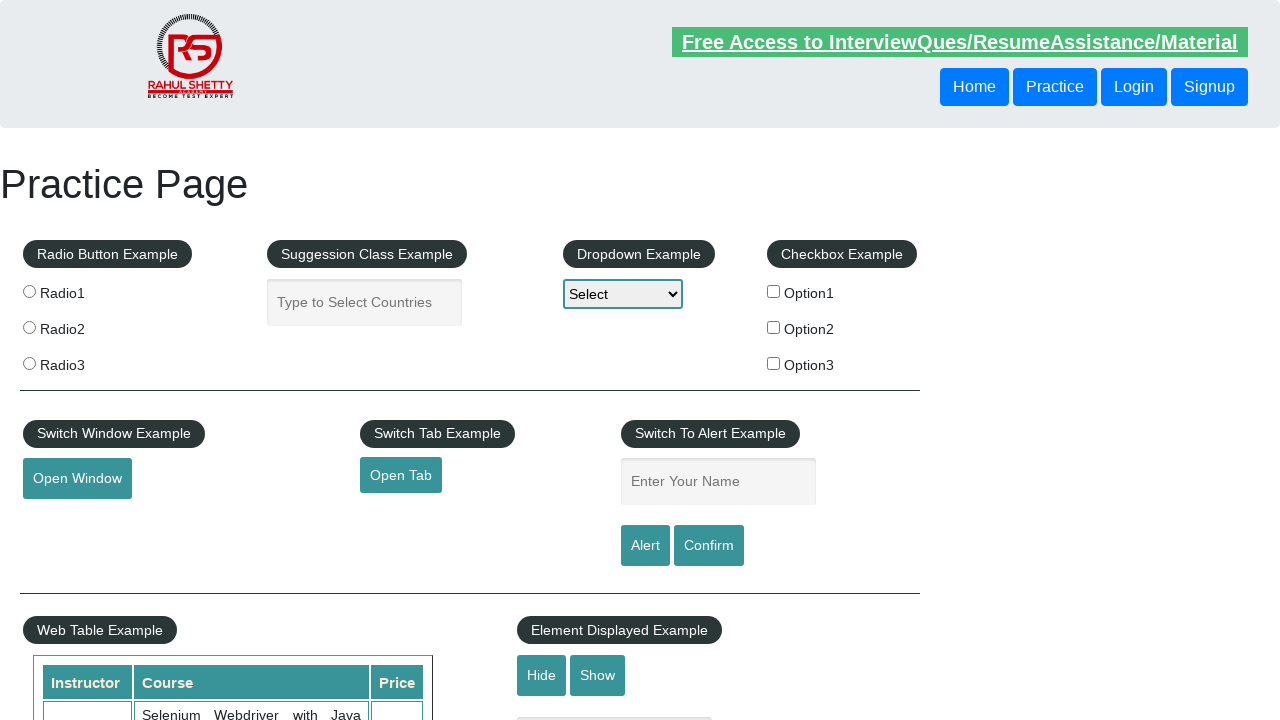

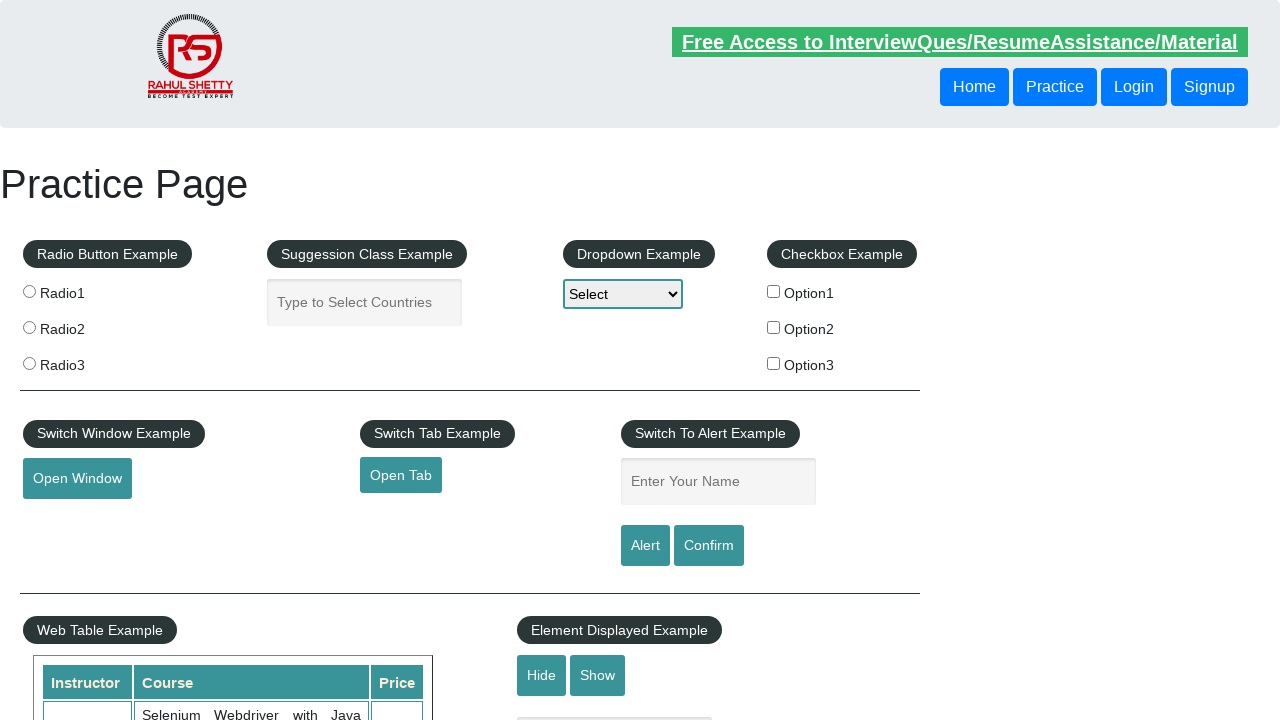